Tests that Clear completed button is hidden when no items are completed

Starting URL: https://demo.playwright.dev/todomvc

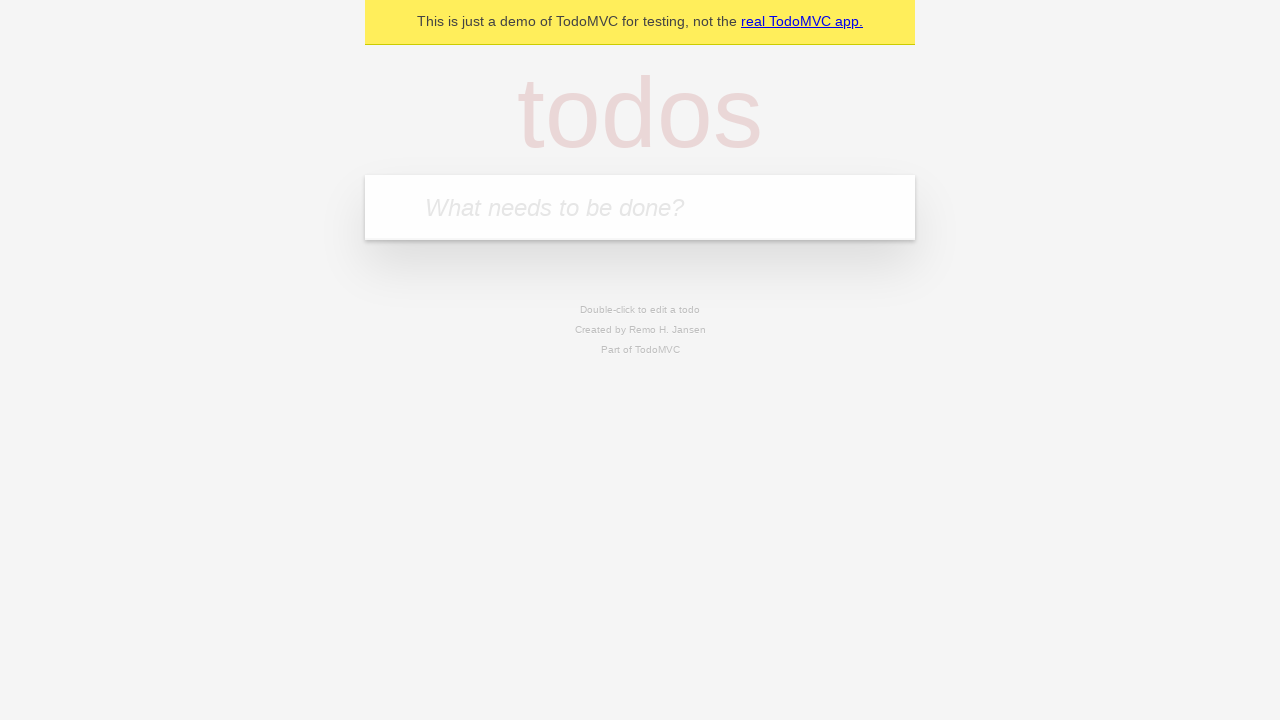

Filled todo input with 'buy some cheese' on internal:attr=[placeholder="What needs to be done?"i]
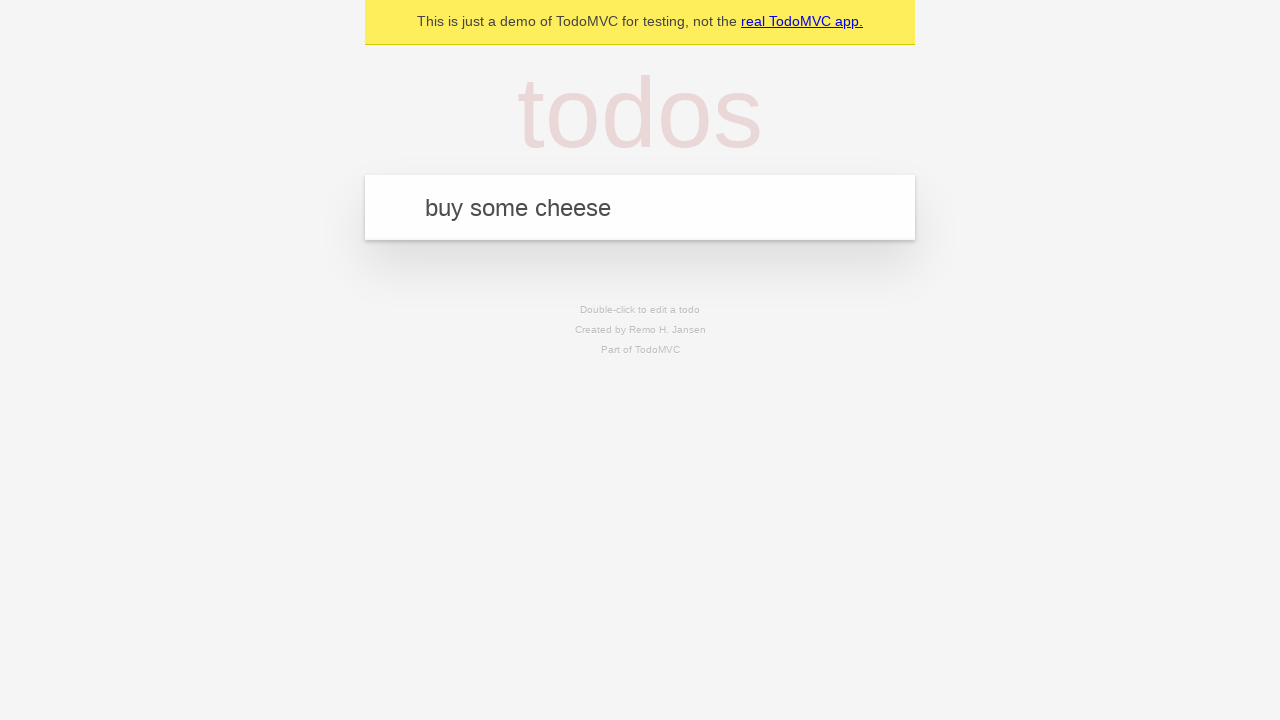

Pressed Enter to add first todo on internal:attr=[placeholder="What needs to be done?"i]
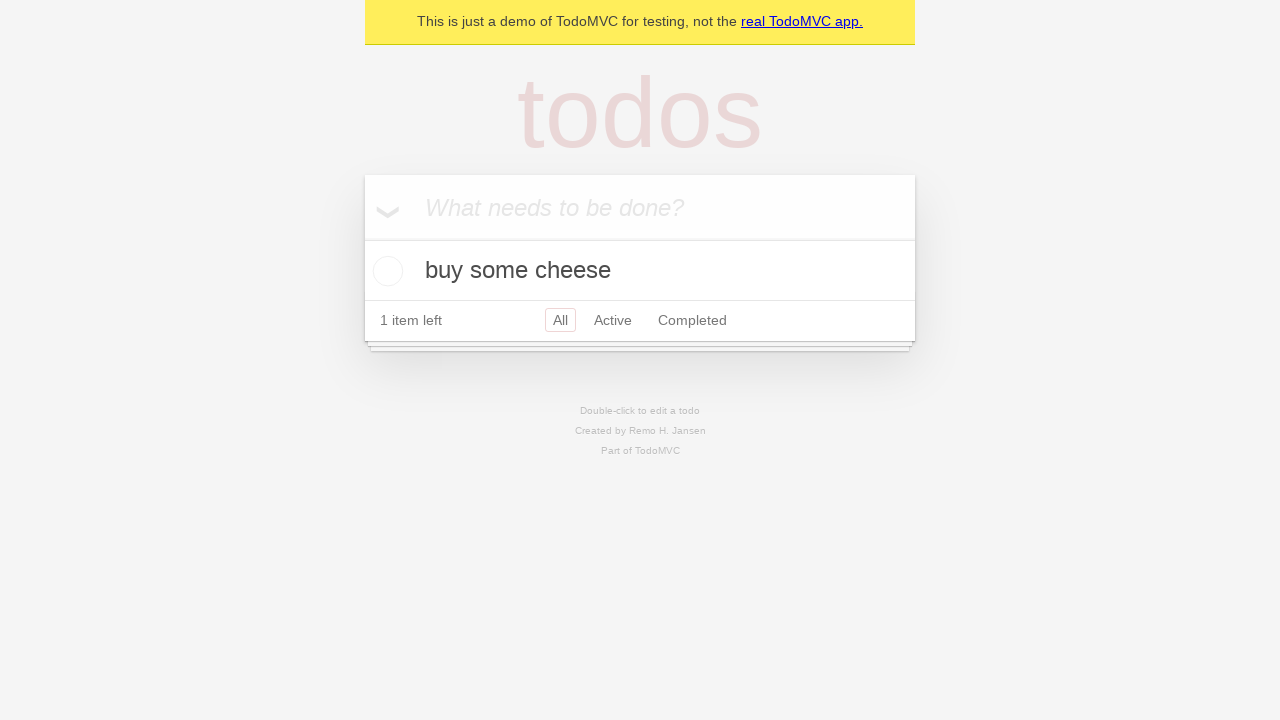

Filled todo input with 'feed the cat' on internal:attr=[placeholder="What needs to be done?"i]
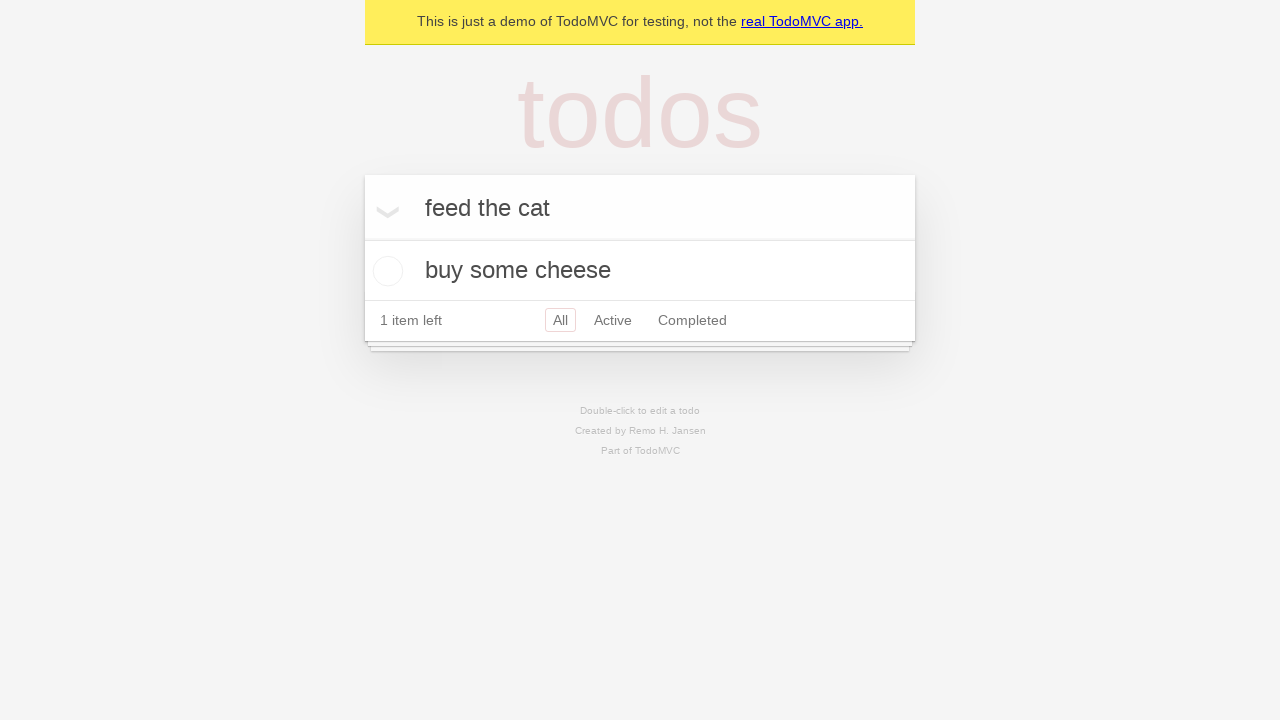

Pressed Enter to add second todo on internal:attr=[placeholder="What needs to be done?"i]
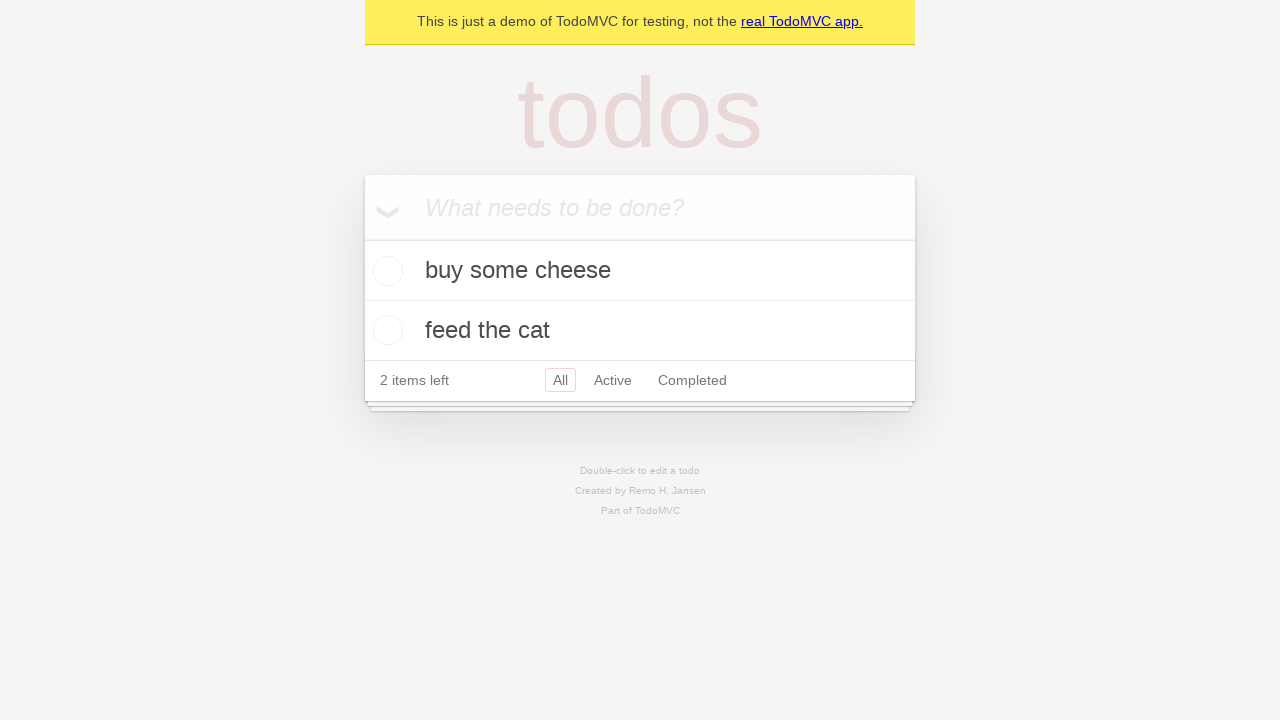

Filled todo input with 'book a doctors appointment' on internal:attr=[placeholder="What needs to be done?"i]
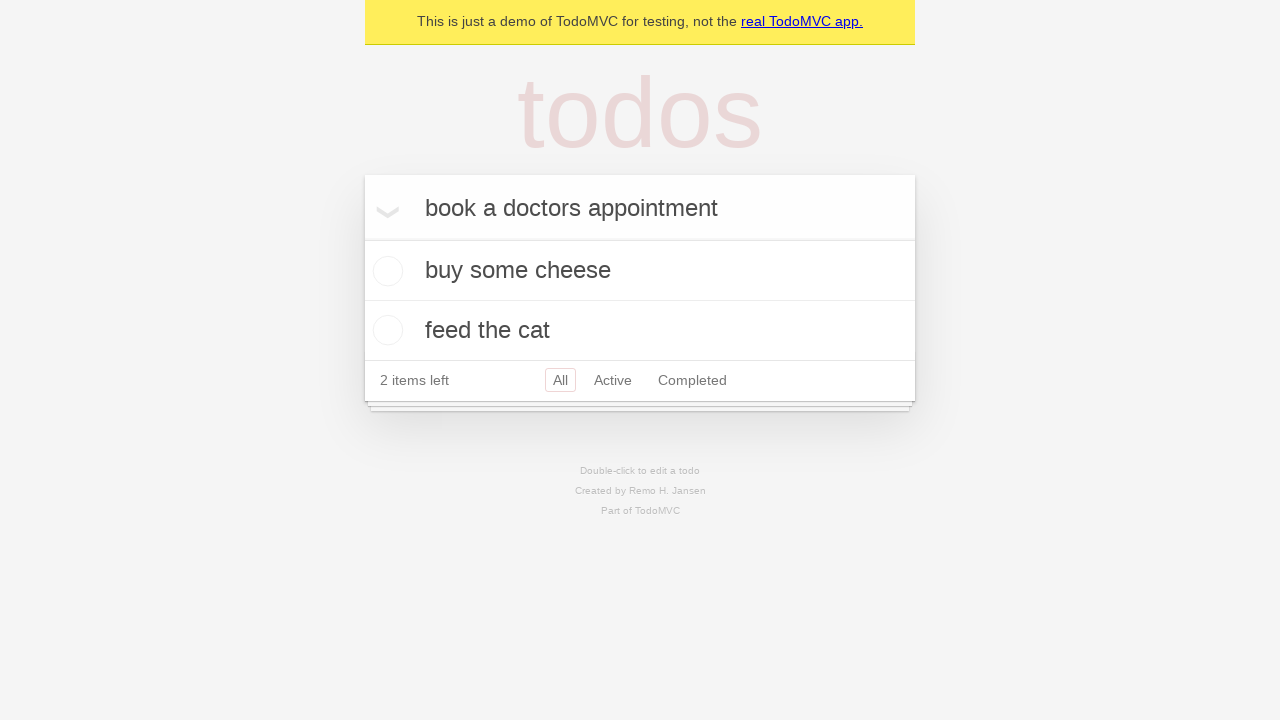

Pressed Enter to add third todo on internal:attr=[placeholder="What needs to be done?"i]
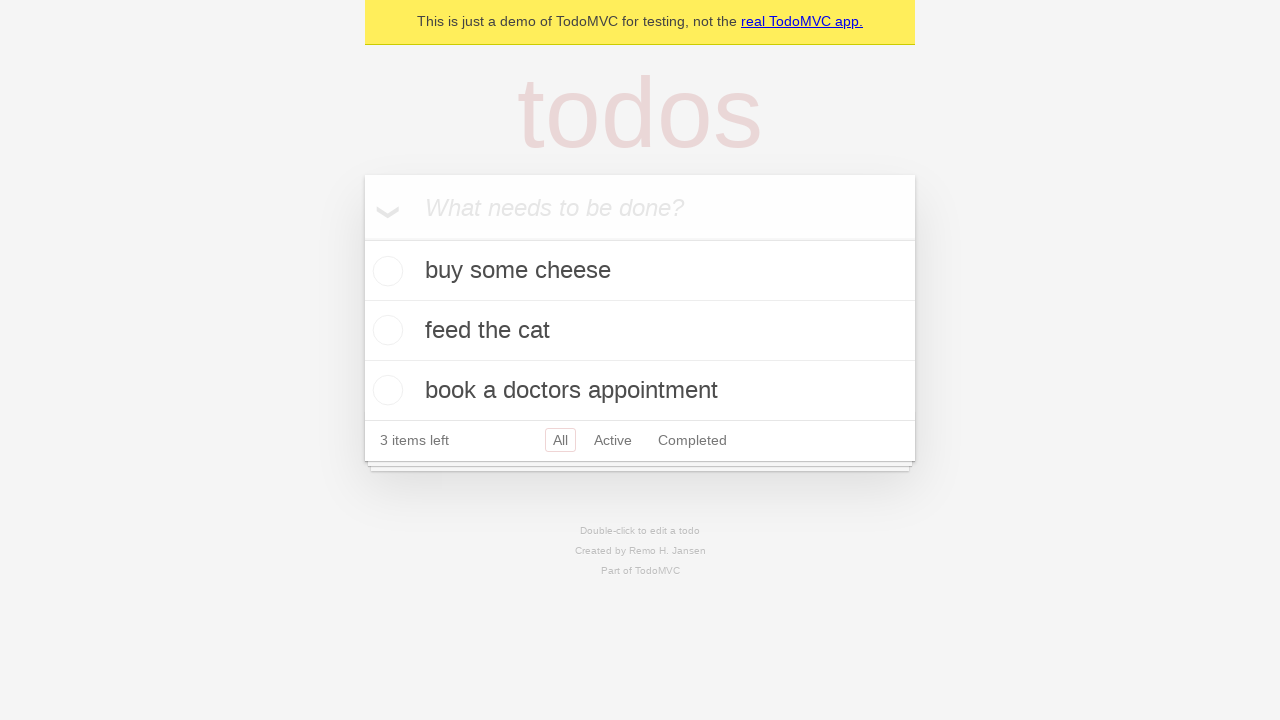

Checked first todo item at (385, 271) on .todo-list li .toggle >> nth=0
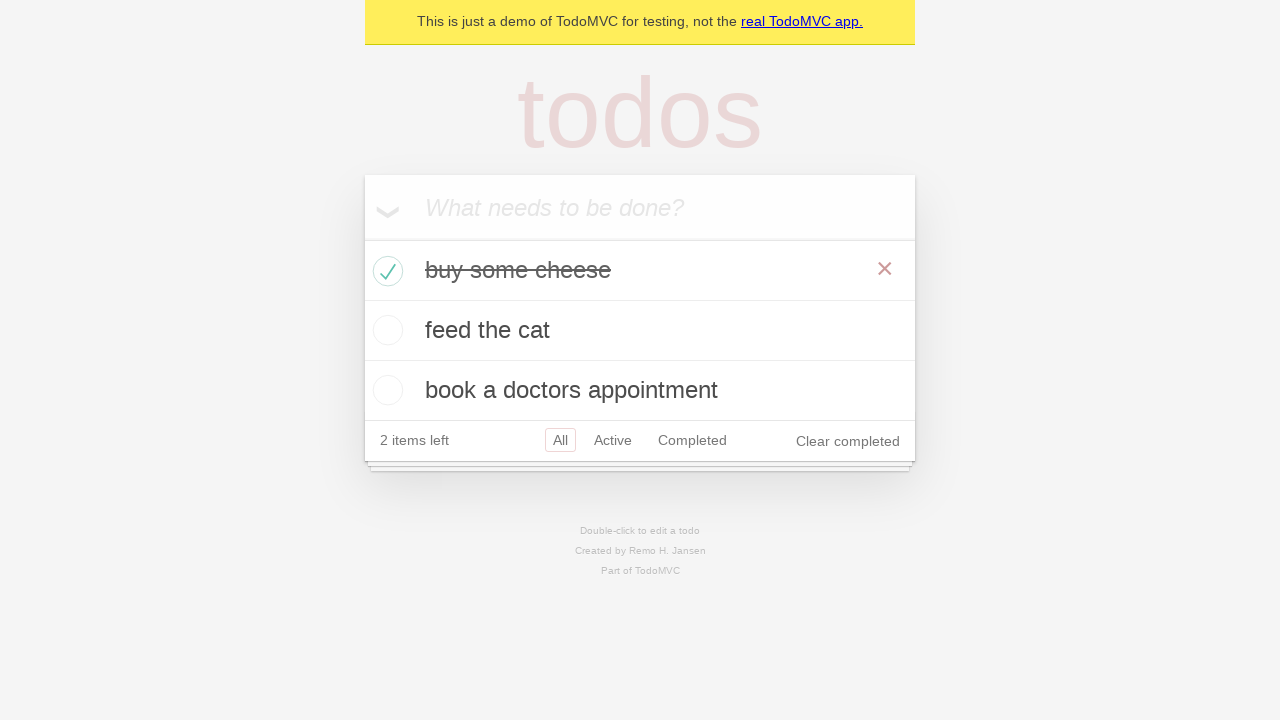

Clicked Clear completed button to remove completed todo at (848, 441) on internal:role=button[name="Clear completed"i]
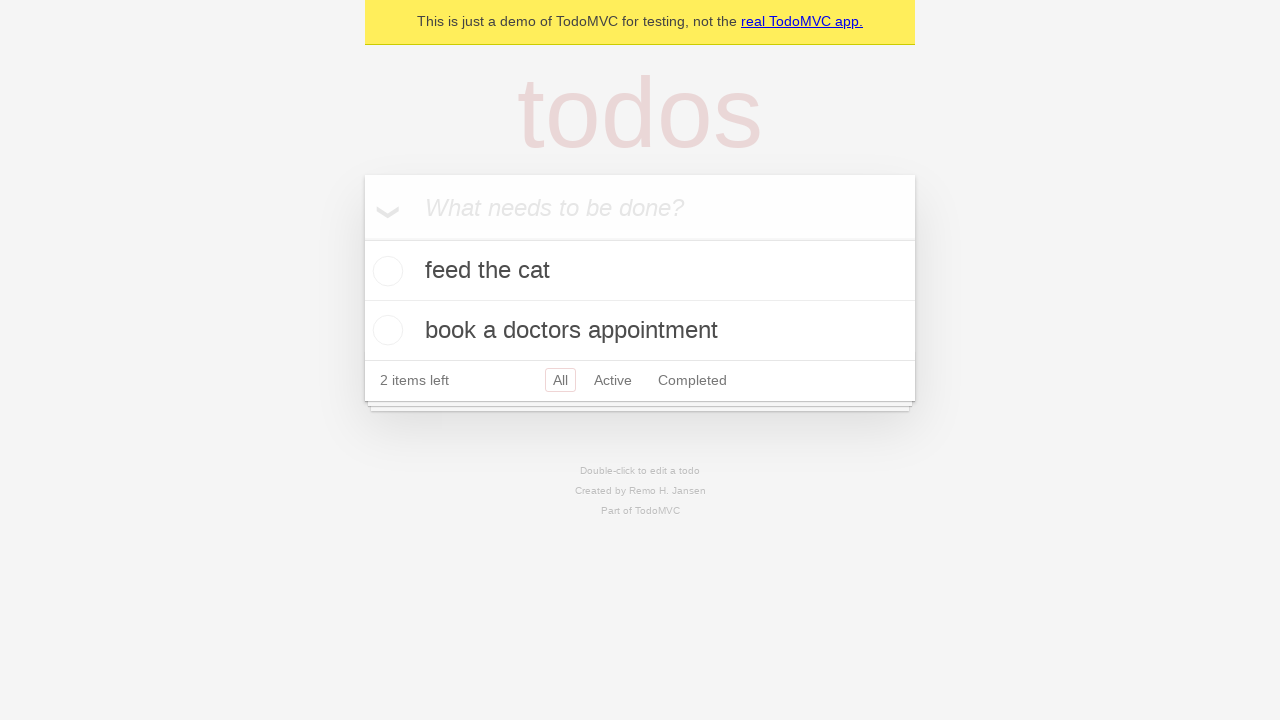

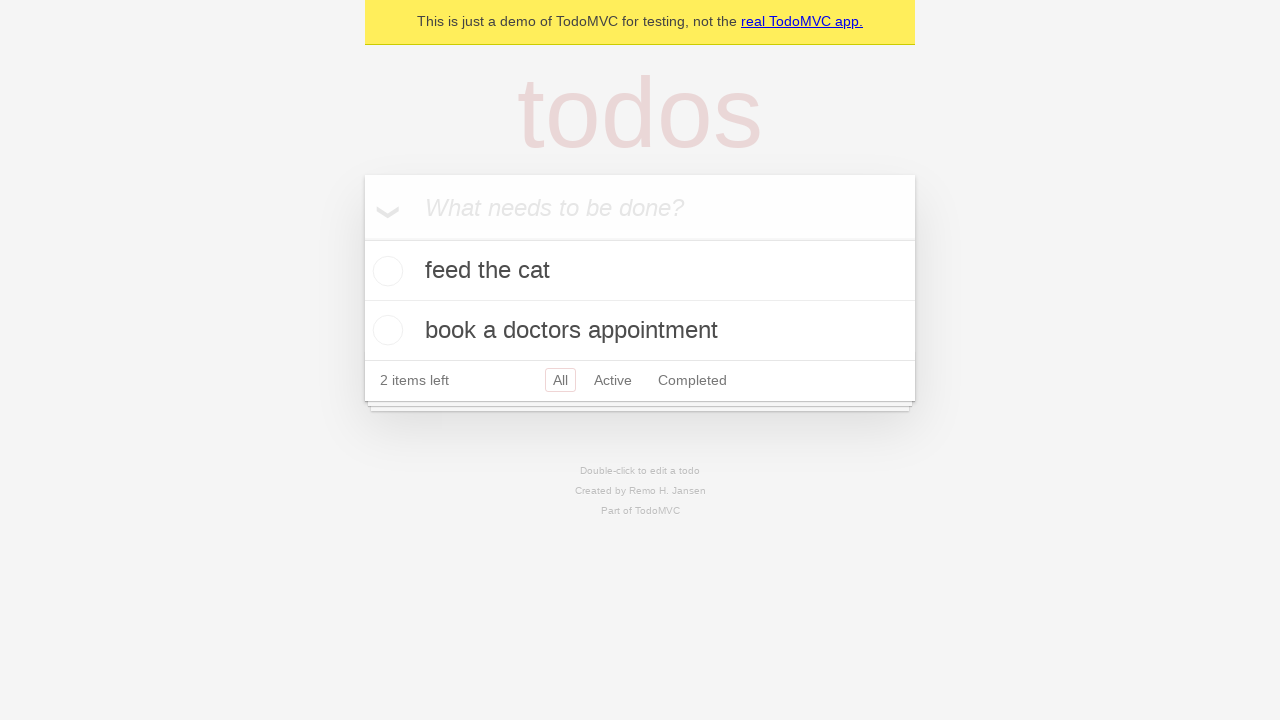